Opens the Zepto homepage and retrieves the page title

Starting URL: https://www.zeptonow.com/

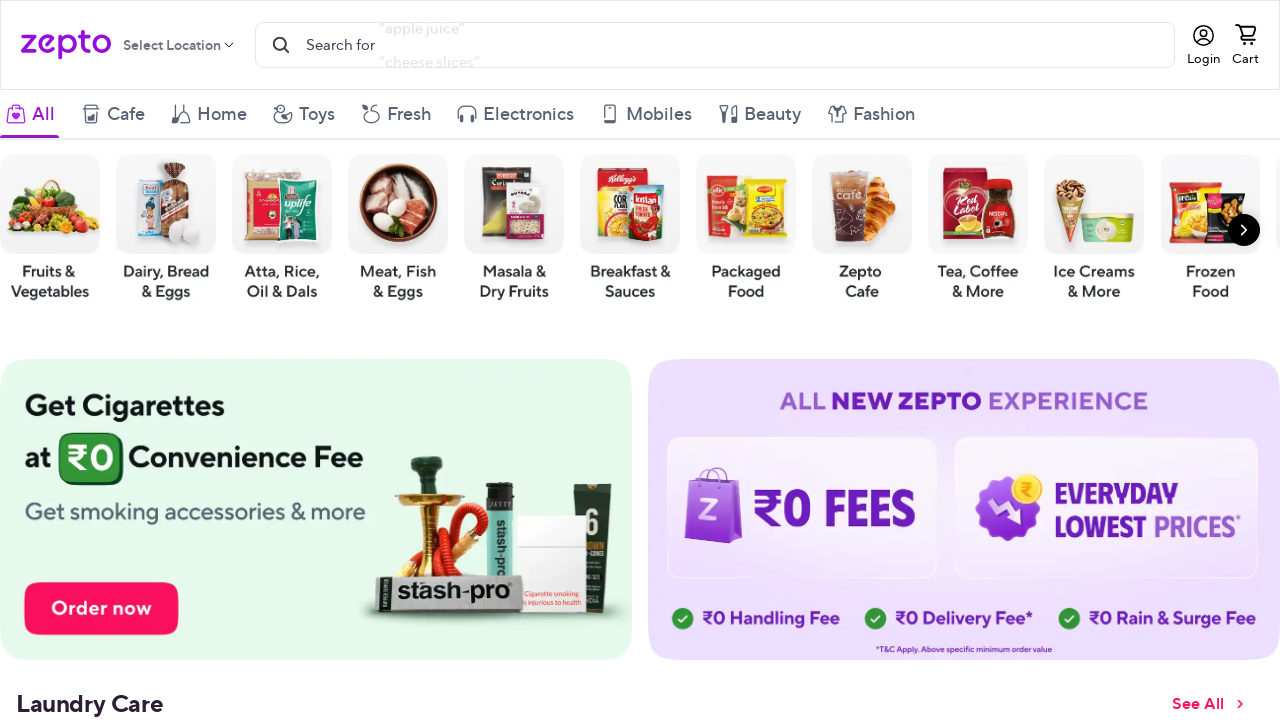

Waited for page DOM to load
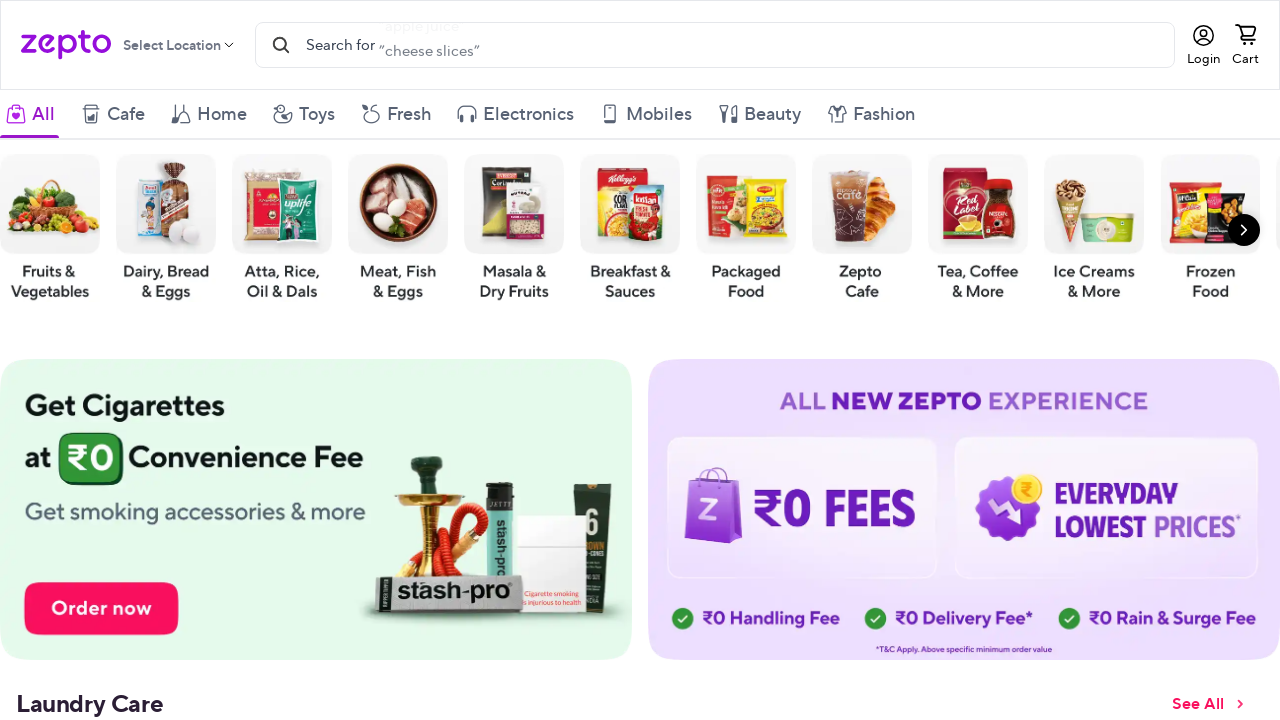

Retrieved page title: Welcome to Zepto, India's Fastest Online Grocery Delivery App! Get all your groceries delivered to you in minutes. | https://www.zepto.com
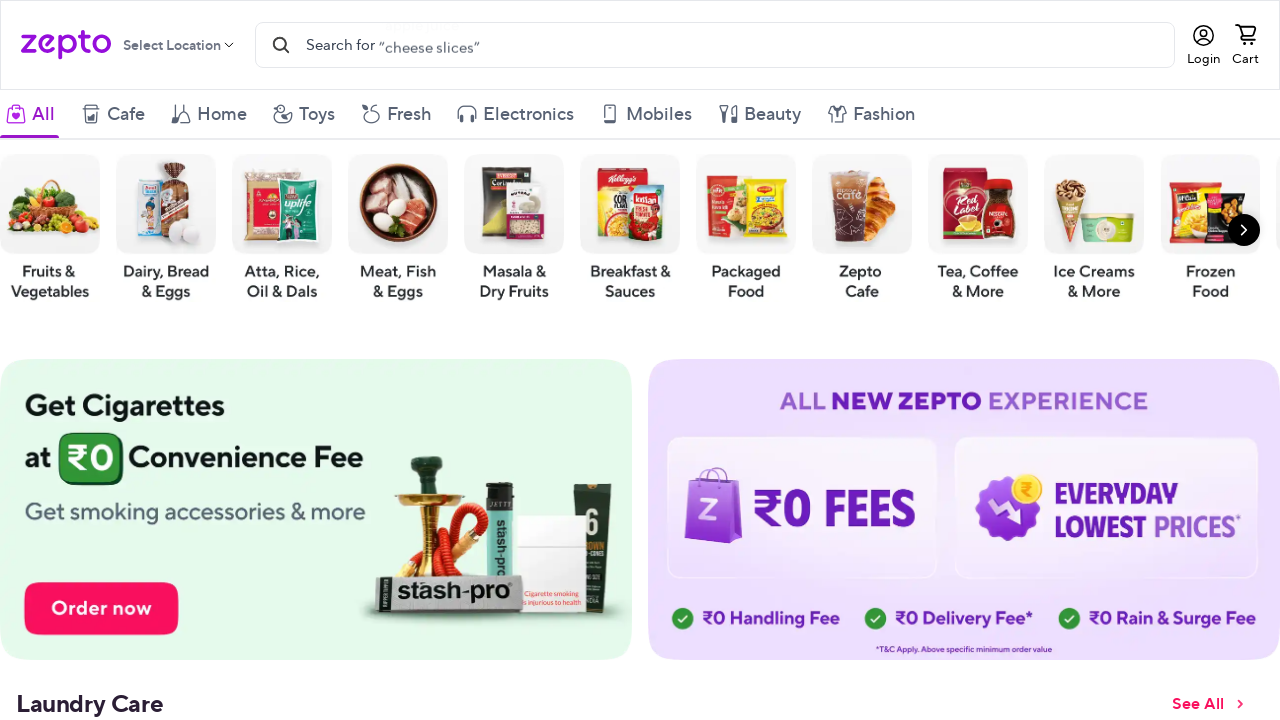

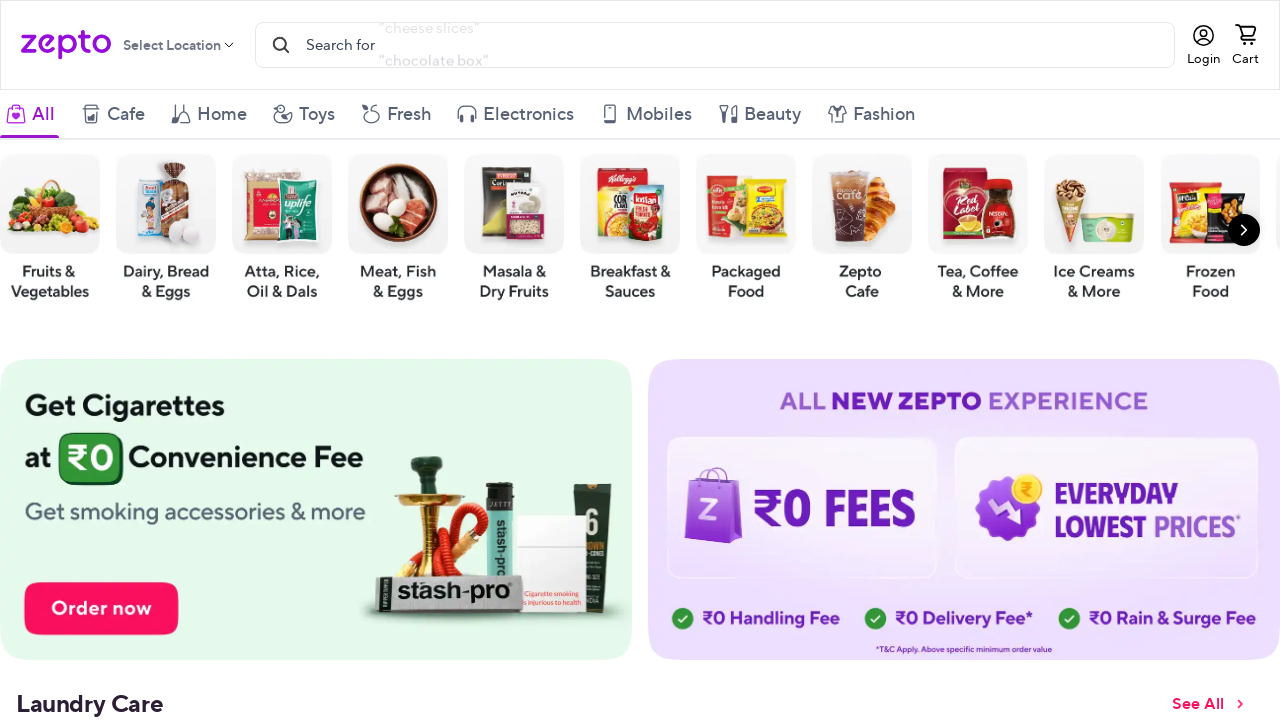